Tests the "Get started" link on Playwright docs by clicking it and verifying the Installation heading appears

Starting URL: https://playwright.dev/

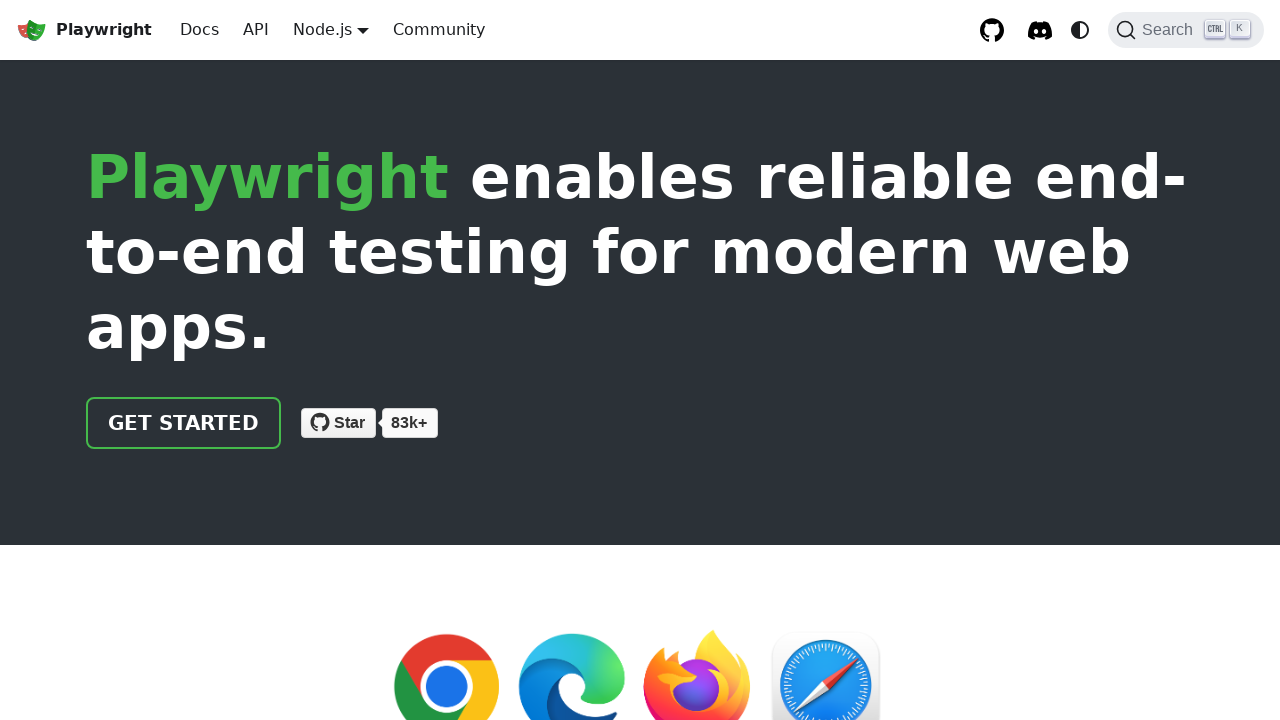

Clicked 'Get started' link on Playwright docs homepage at (184, 423) on internal:role=link[name="Get started"i]
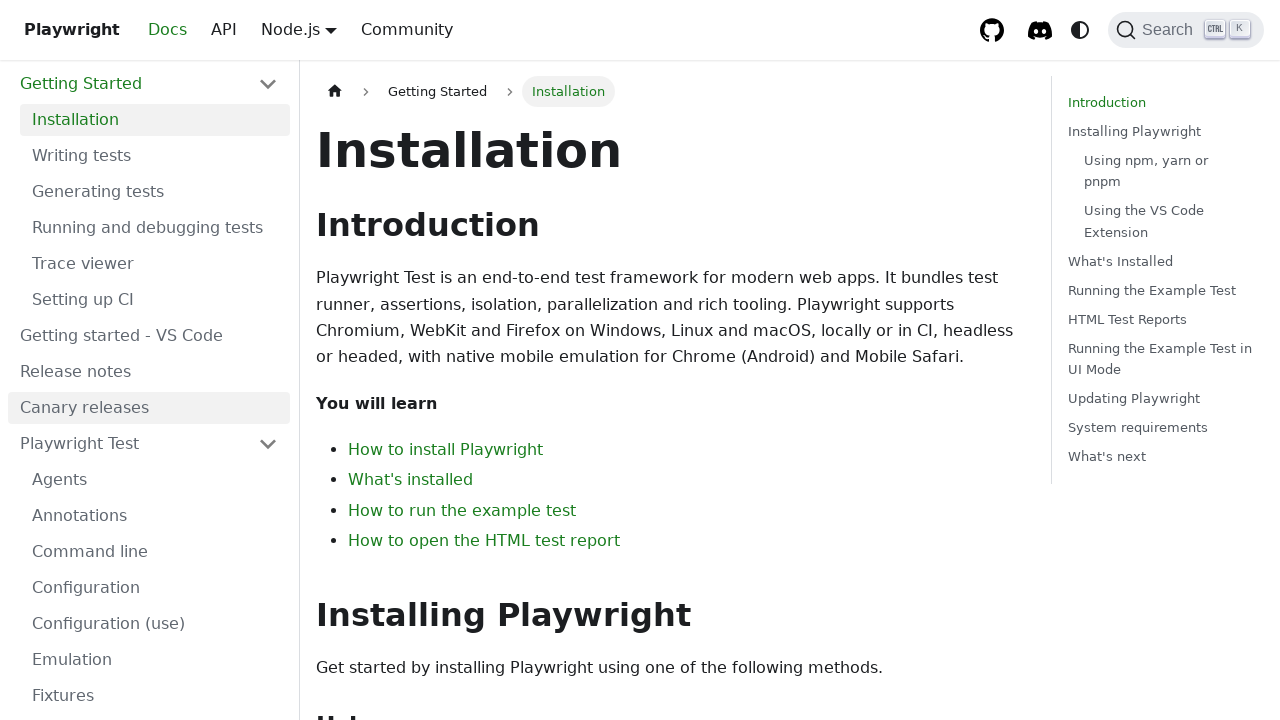

Verified Installation heading is visible
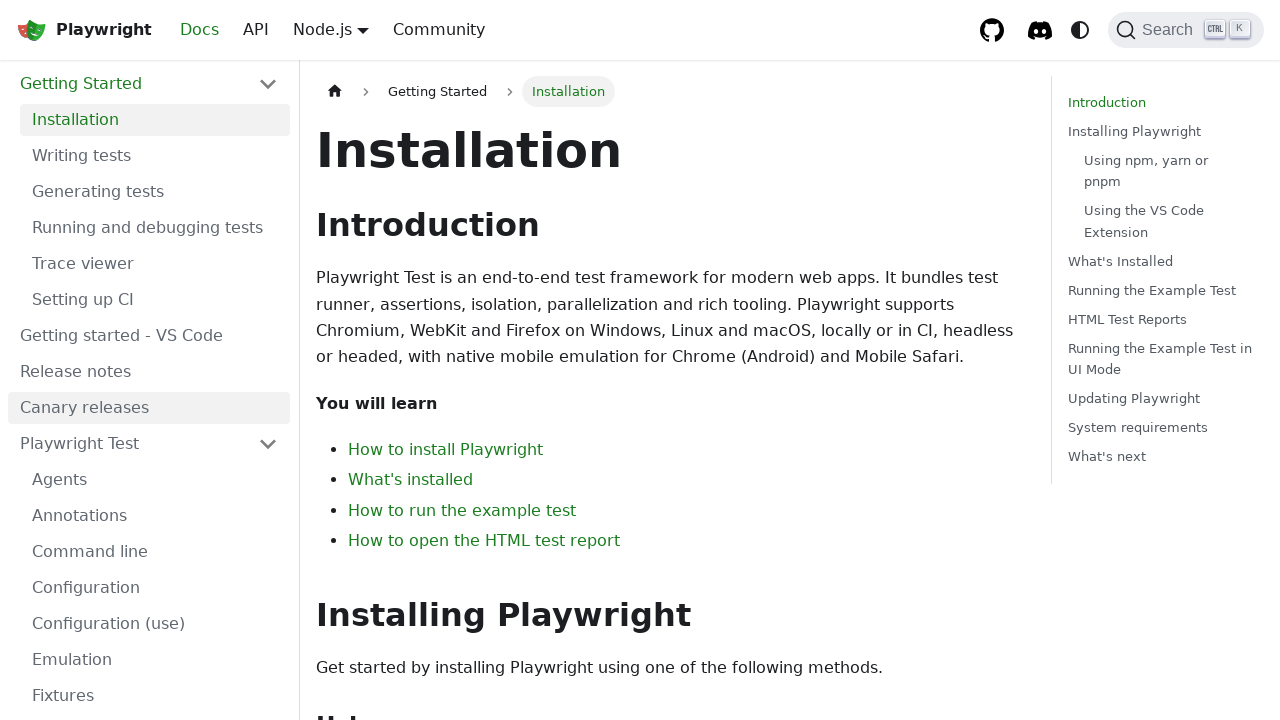

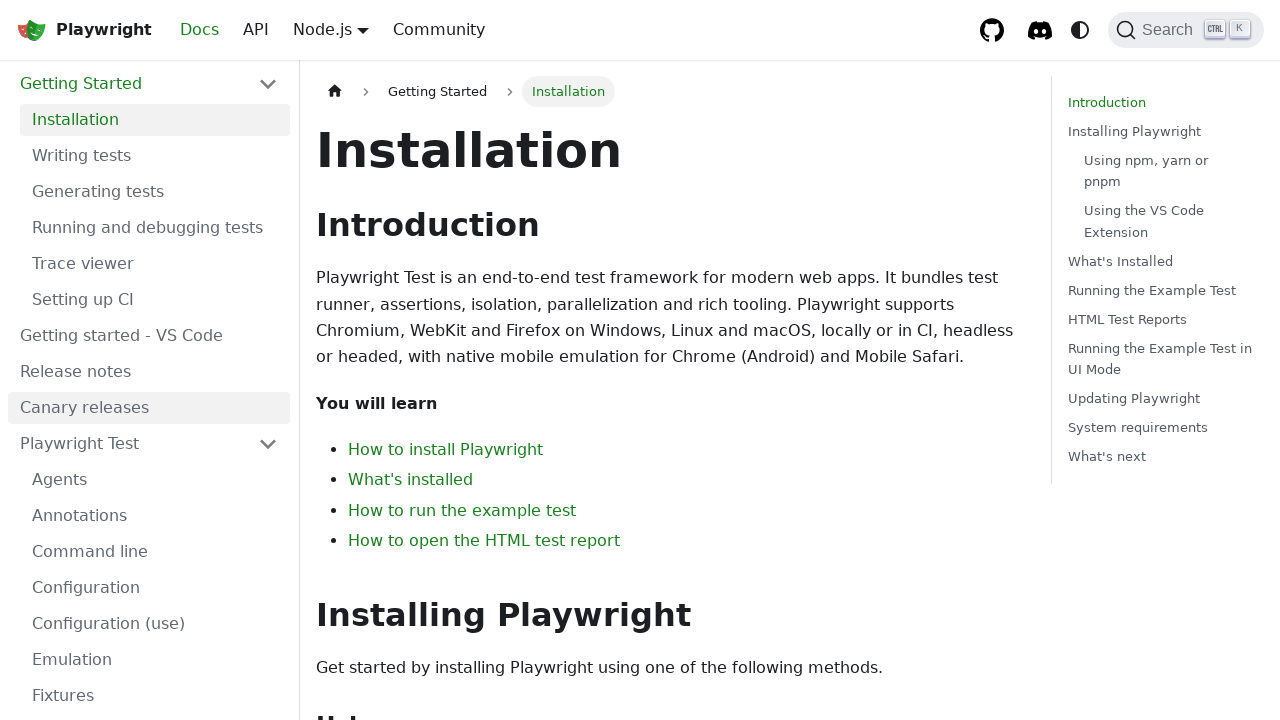